Tests basic browser navigation functionality by navigating to a page, going back, forward, and refreshing the page.

Starting URL: https://telranedu.web.app/home

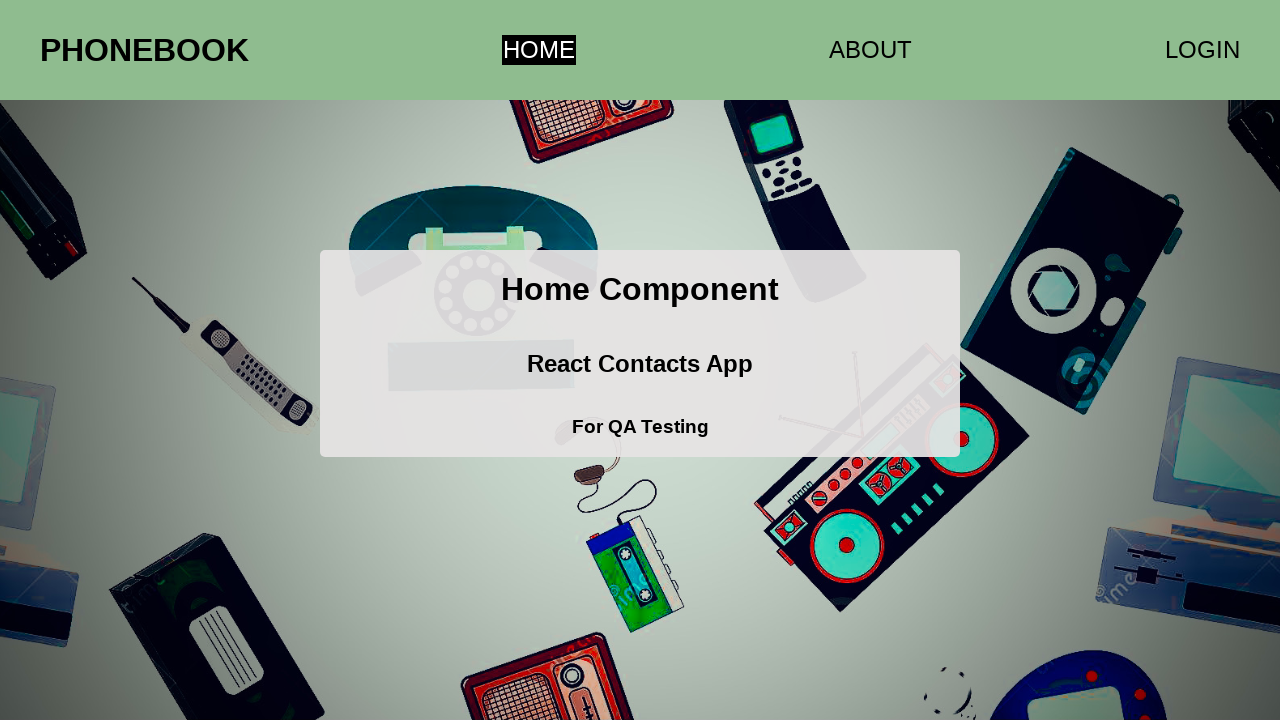

Navigated back in browser history
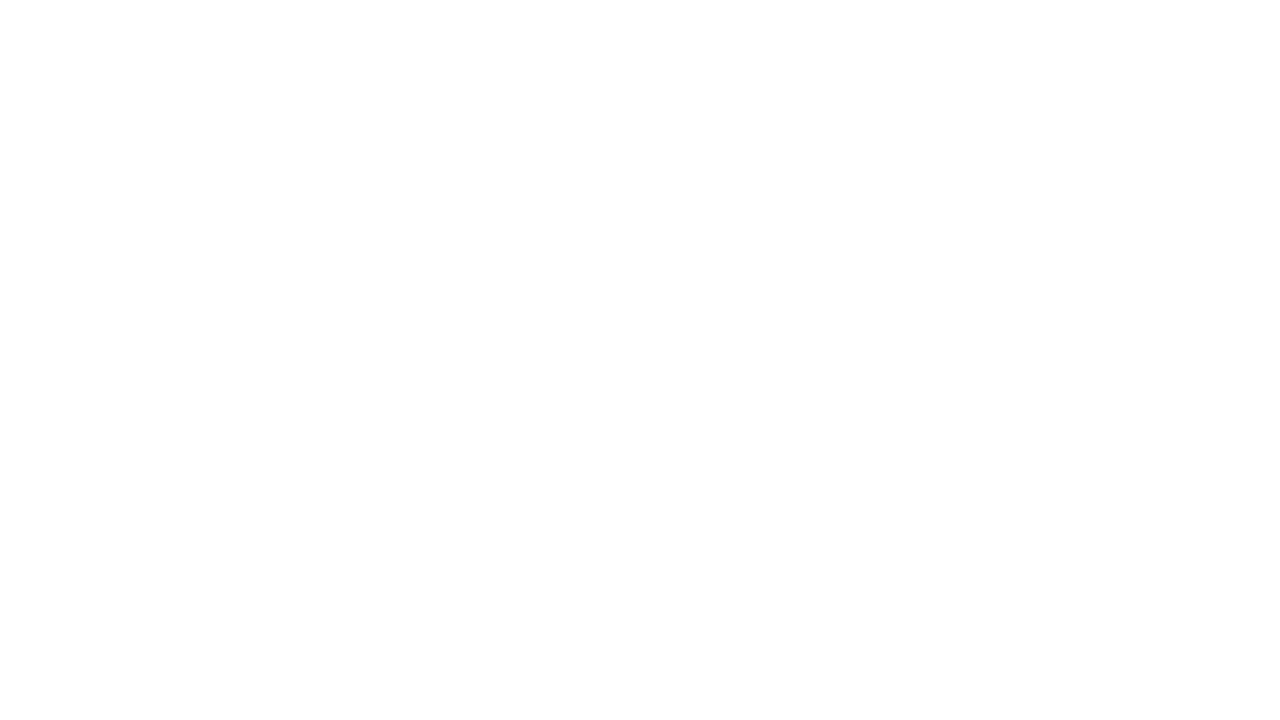

Navigated forward in browser history
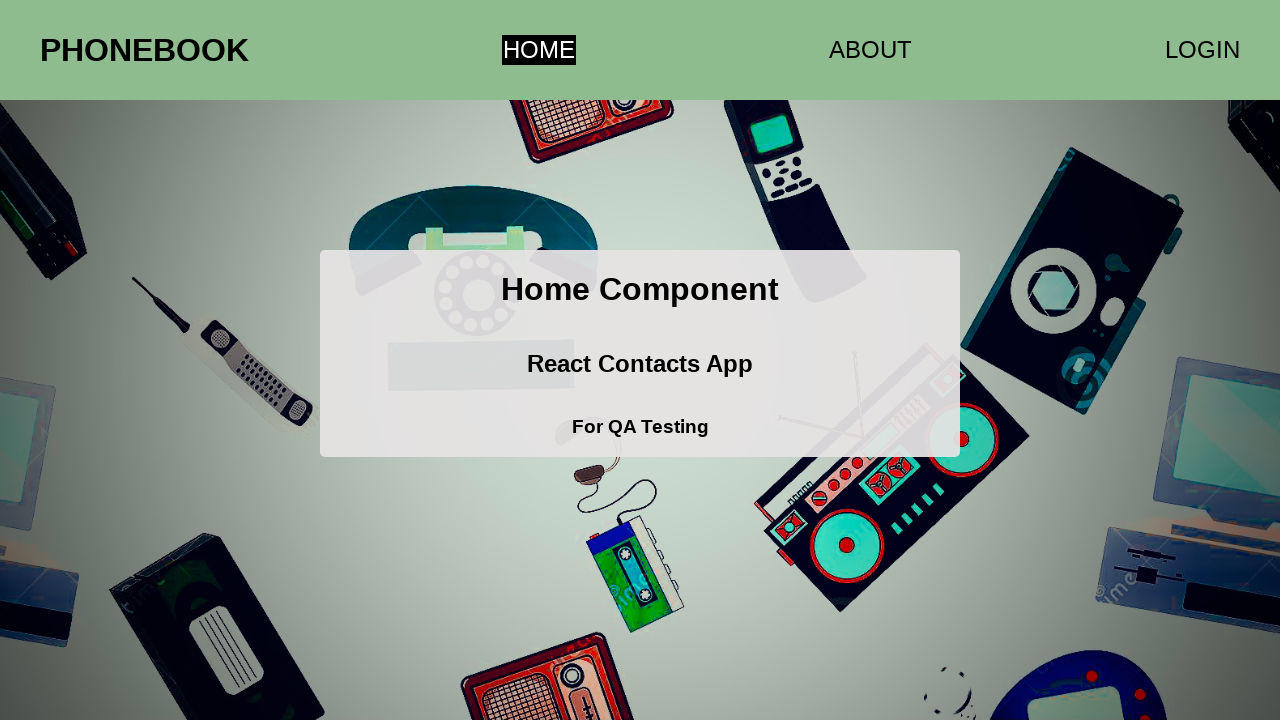

Refreshed the current page
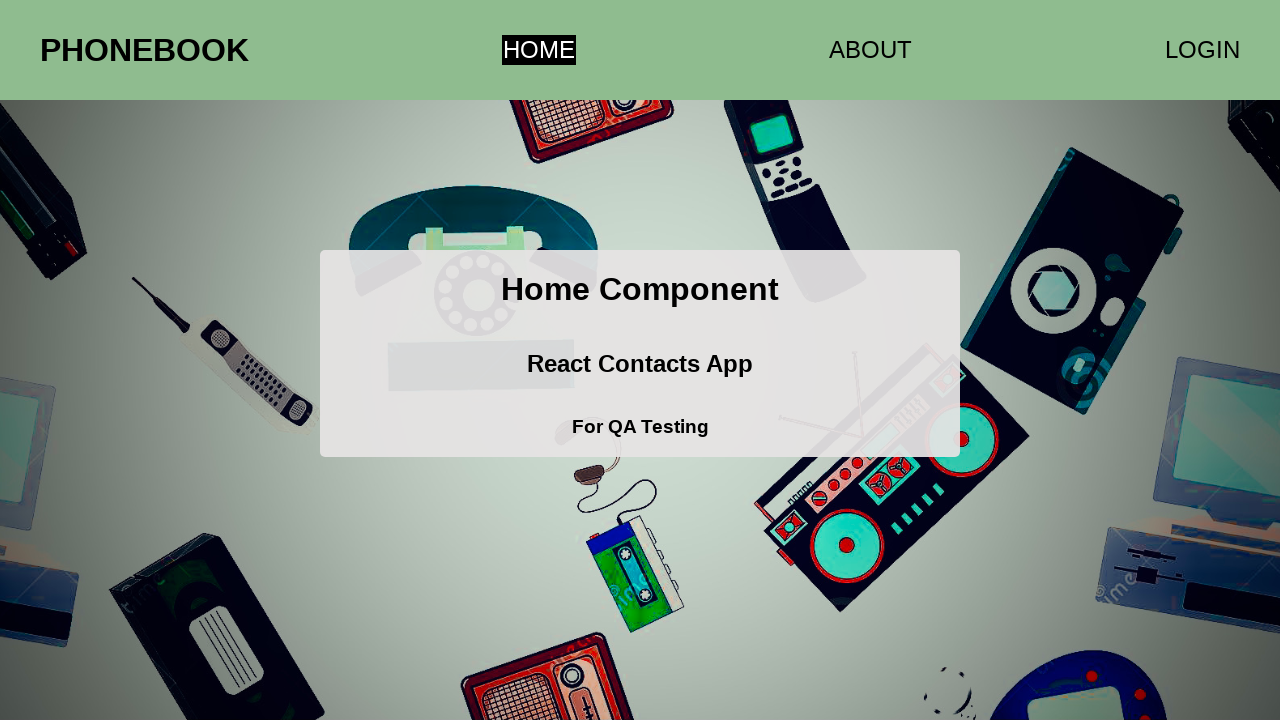

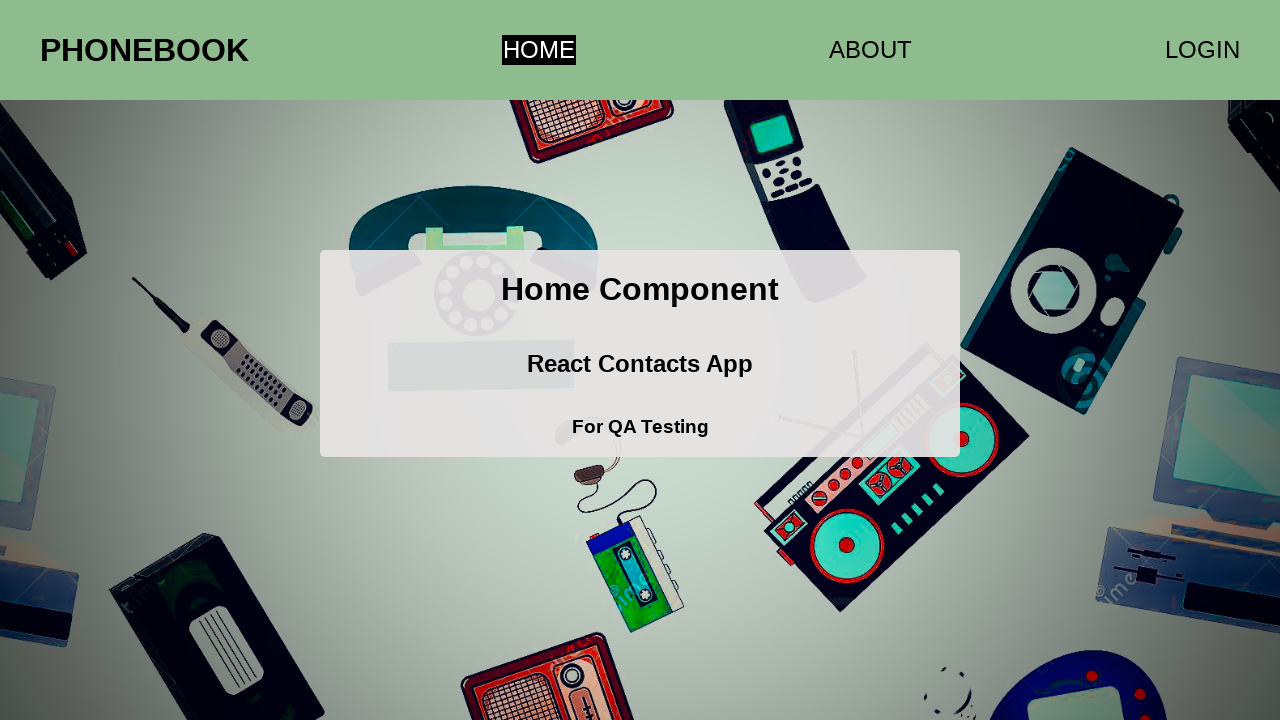